Demonstrates basic browser window commands by navigating to a practice automation page and performing window operations like maximize, minimize, and fullscreen mode while retrieving page title and URL information.

Starting URL: https://rahulshettyacademy.com/AutomationPractice/

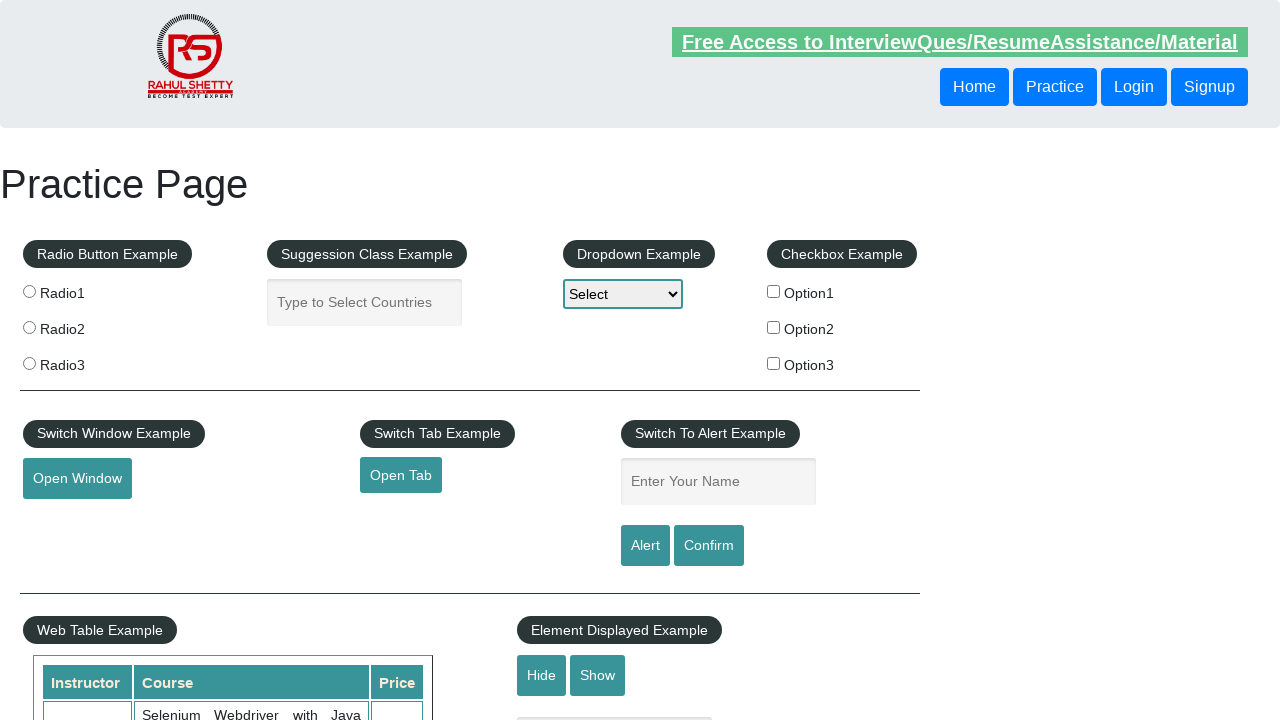

Waited for page to load with domcontentloaded state
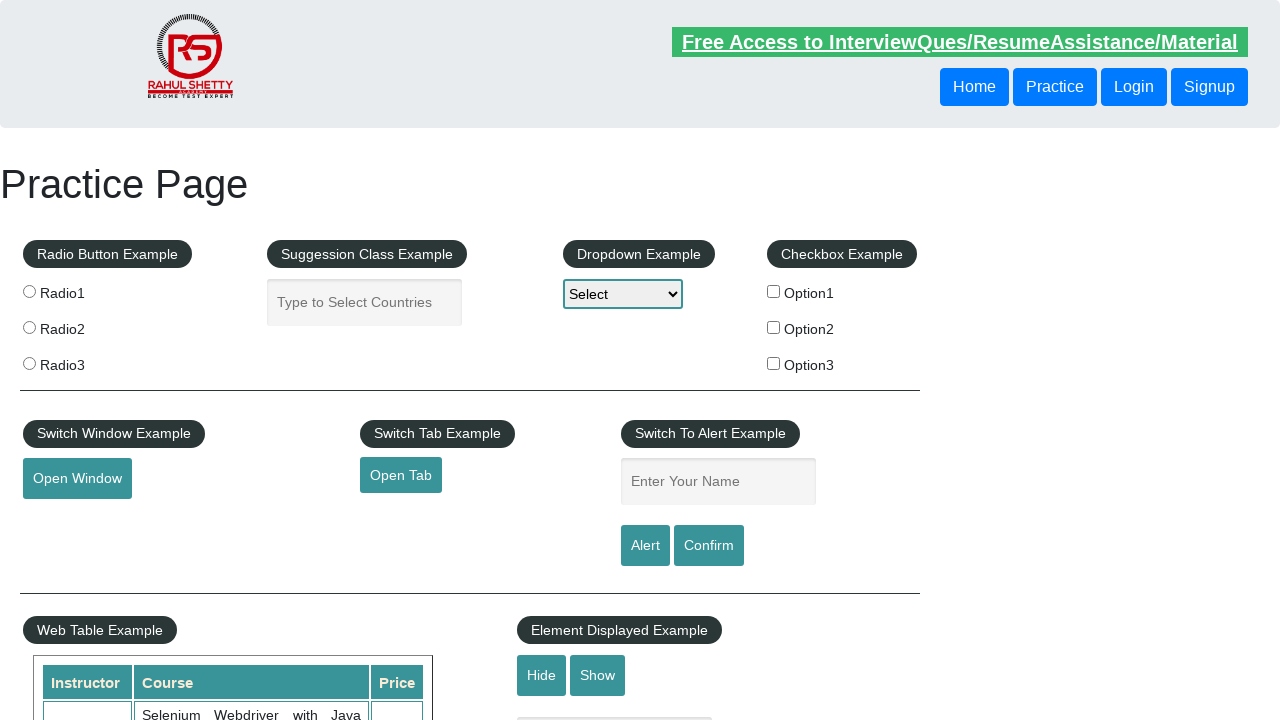

Retrieved page title: Practice Page
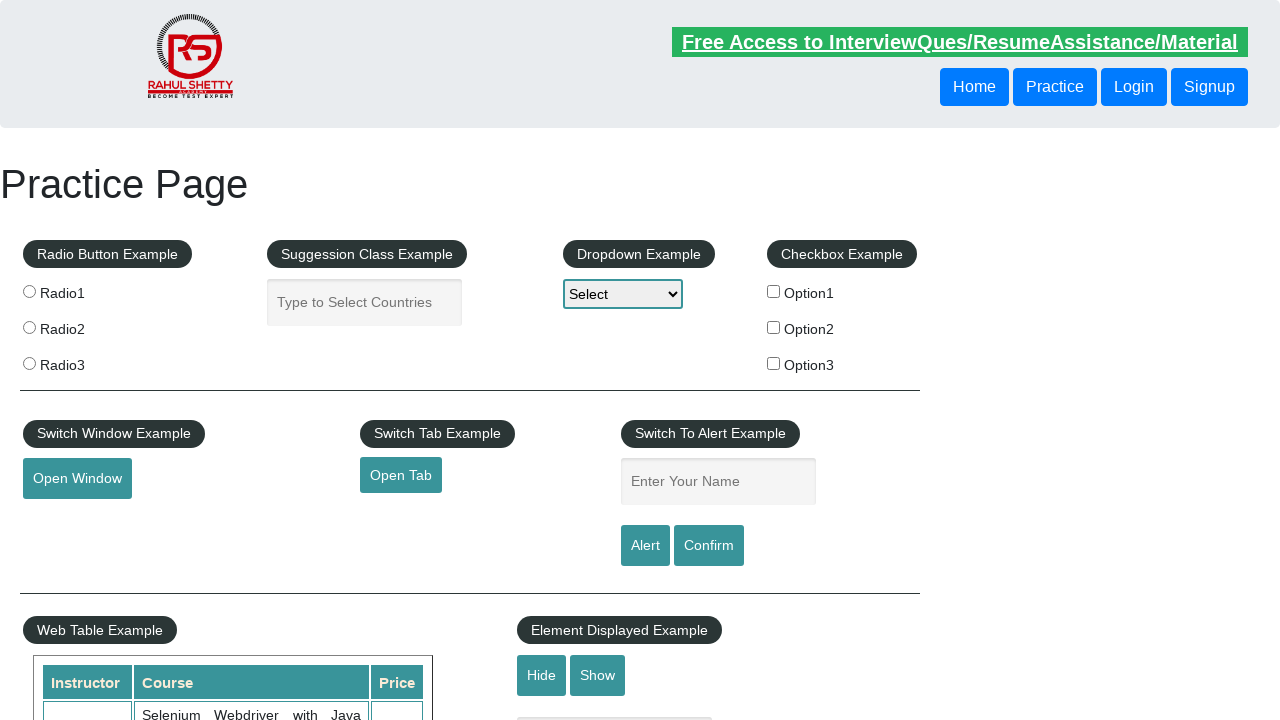

Retrieved current URL: https://rahulshettyacademy.com/AutomationPractice/
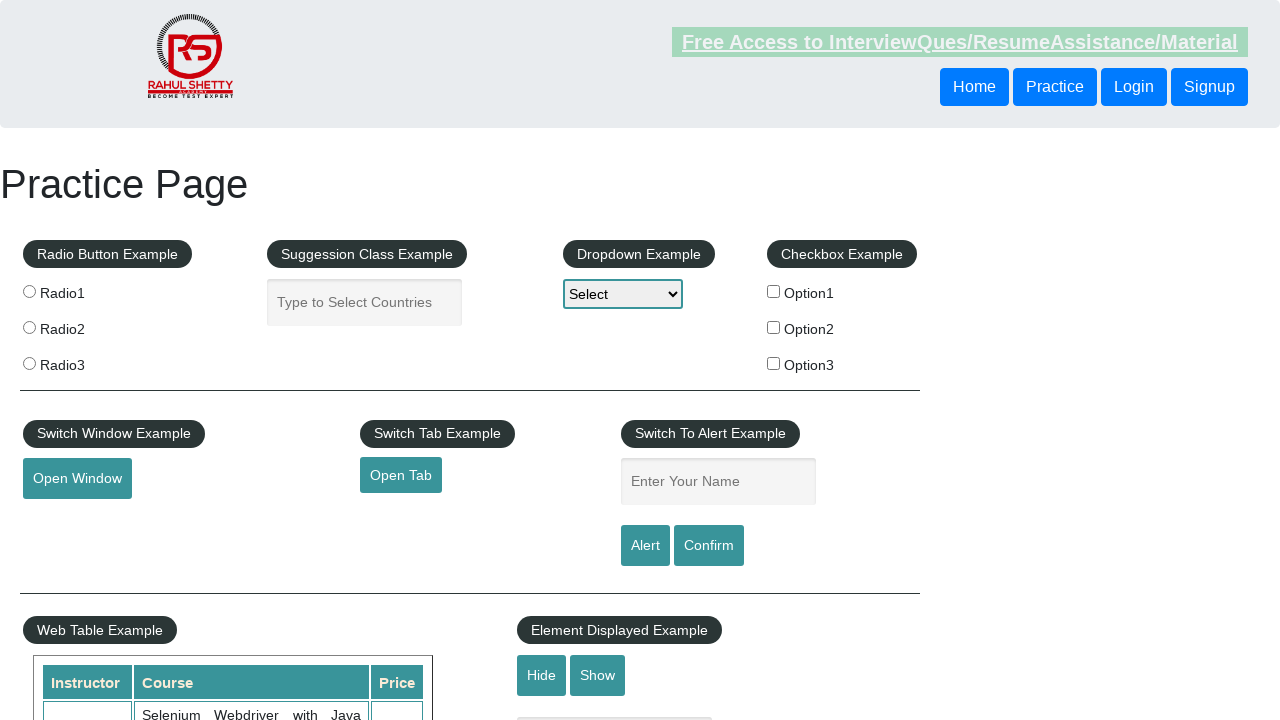

Minimized browser window by setting viewport to 100x100
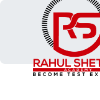

Waited 1 second to observe minimized window
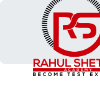

Set viewport to fullscreen mode at 1920x1080
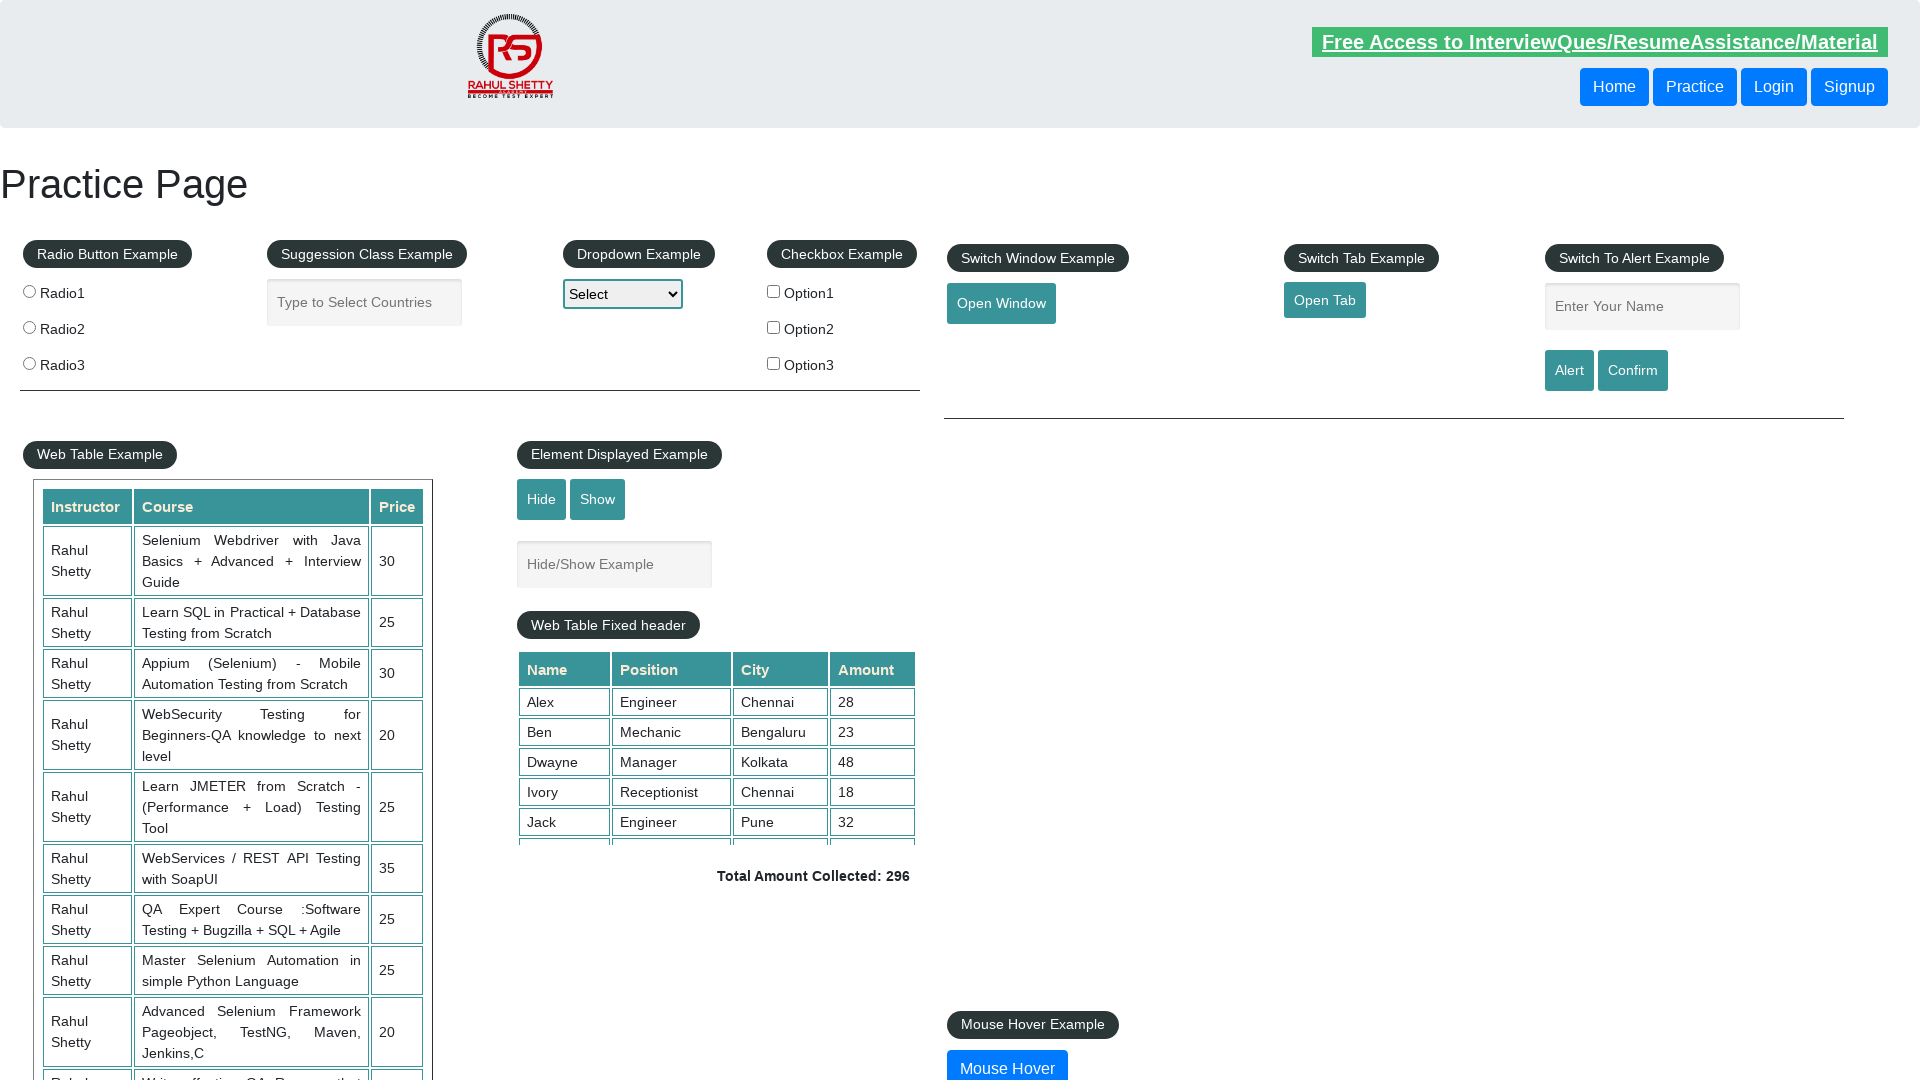

Waited 1 second to observe fullscreen window
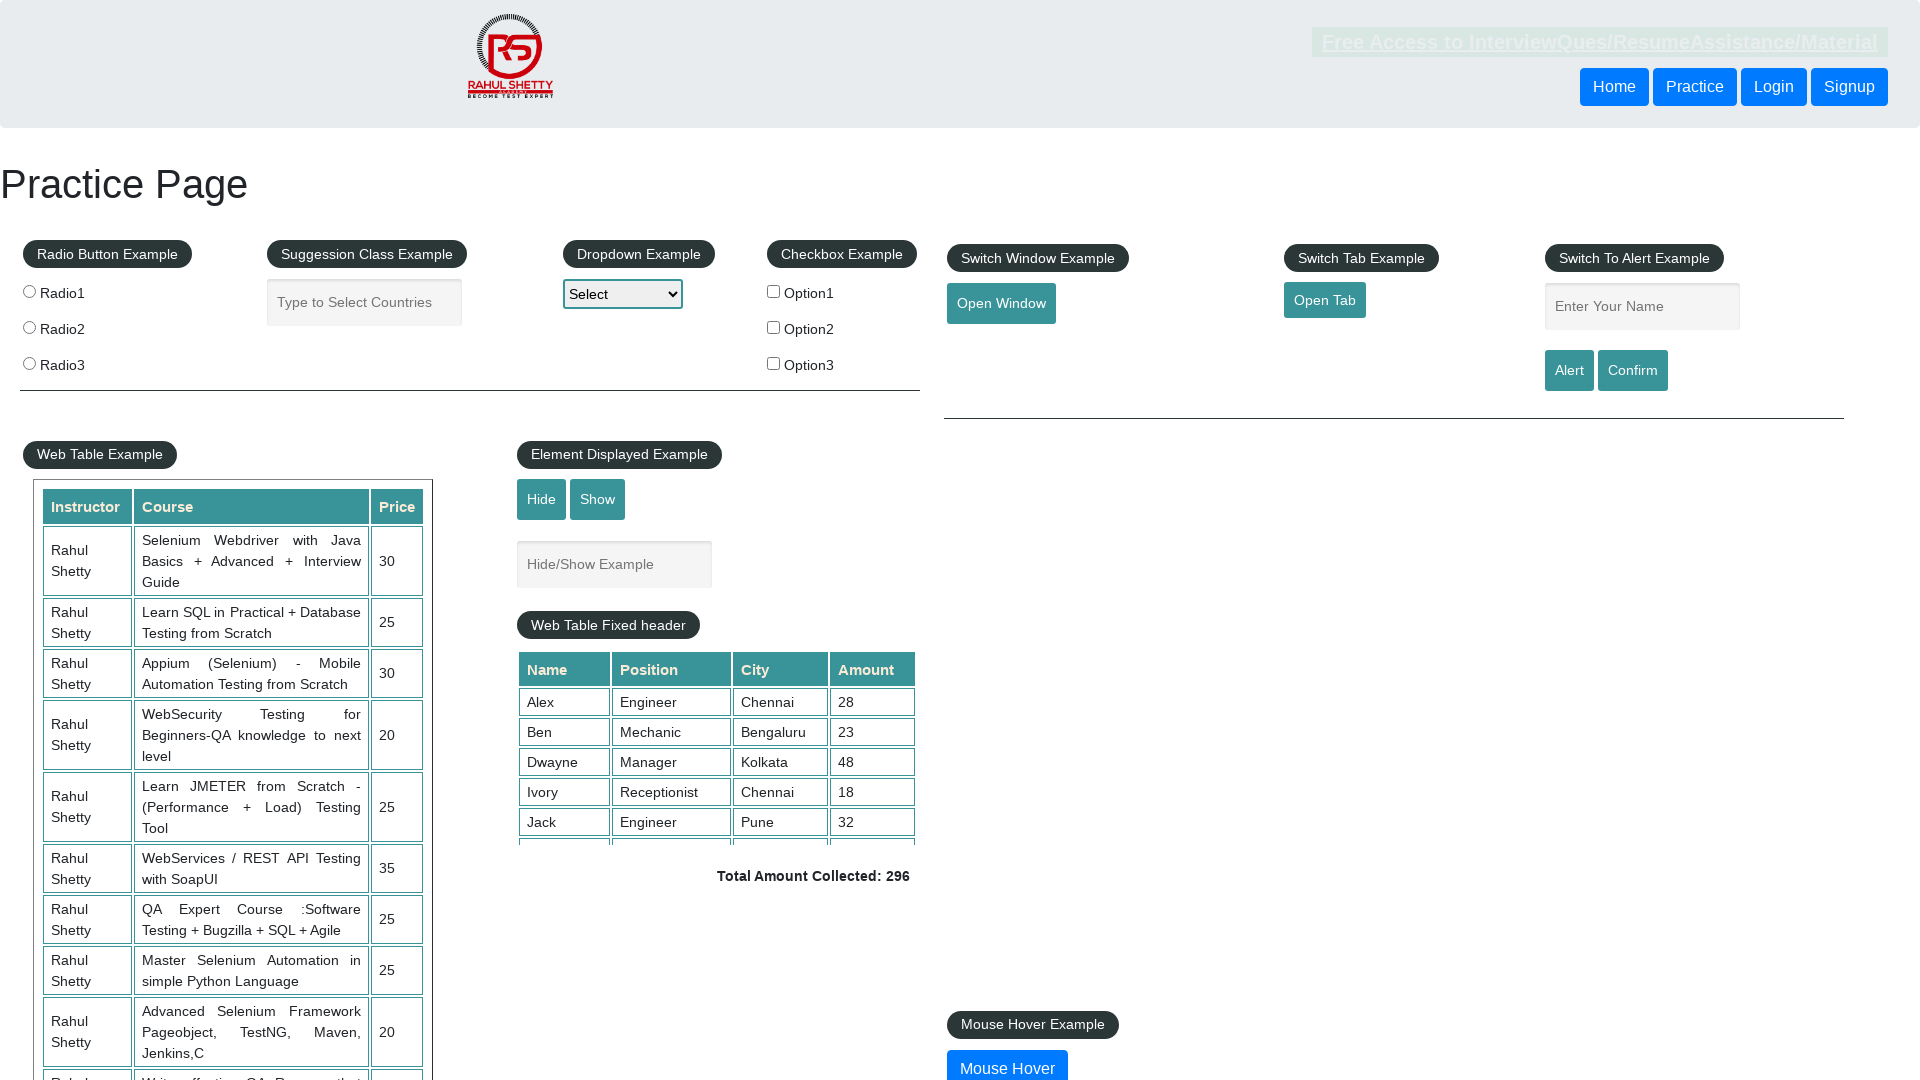

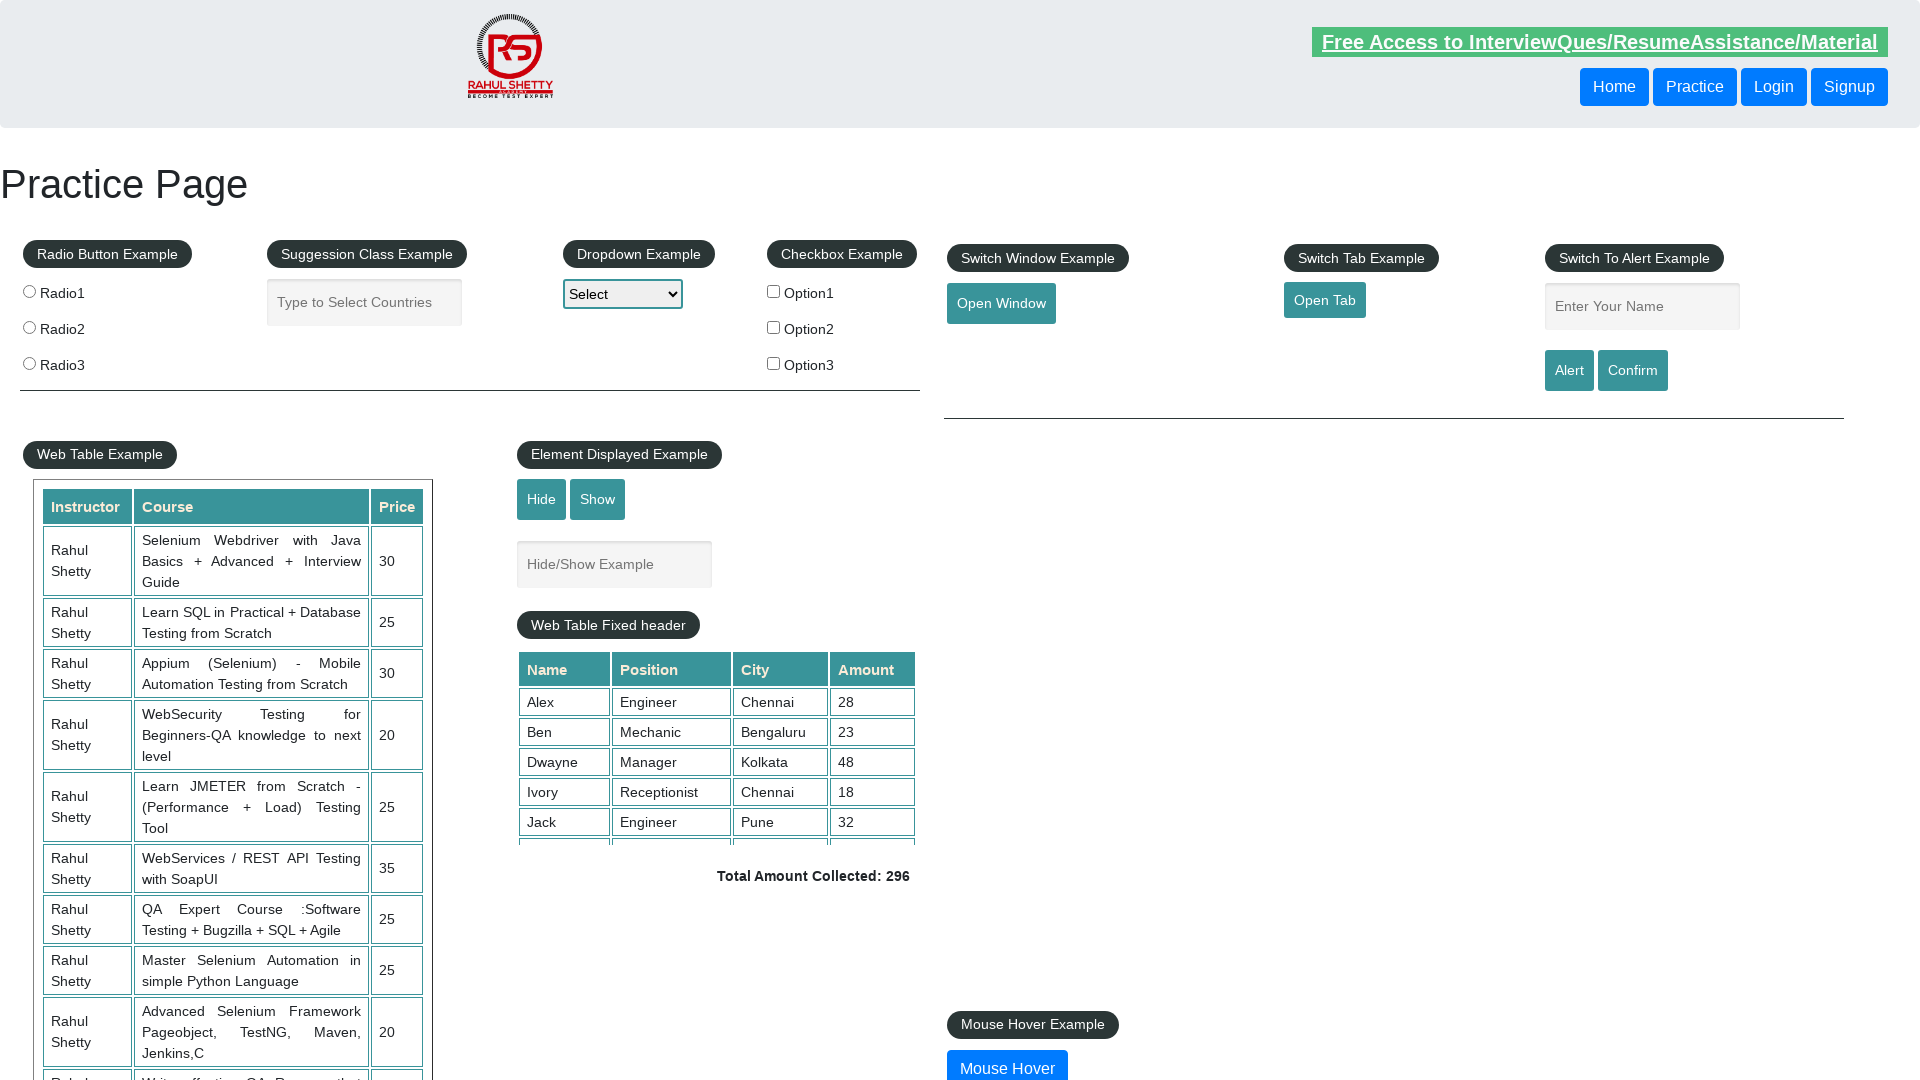